Tests that new todo items are appended to the bottom of the list and the counter displays correctly.

Starting URL: https://demo.playwright.dev/todomvc

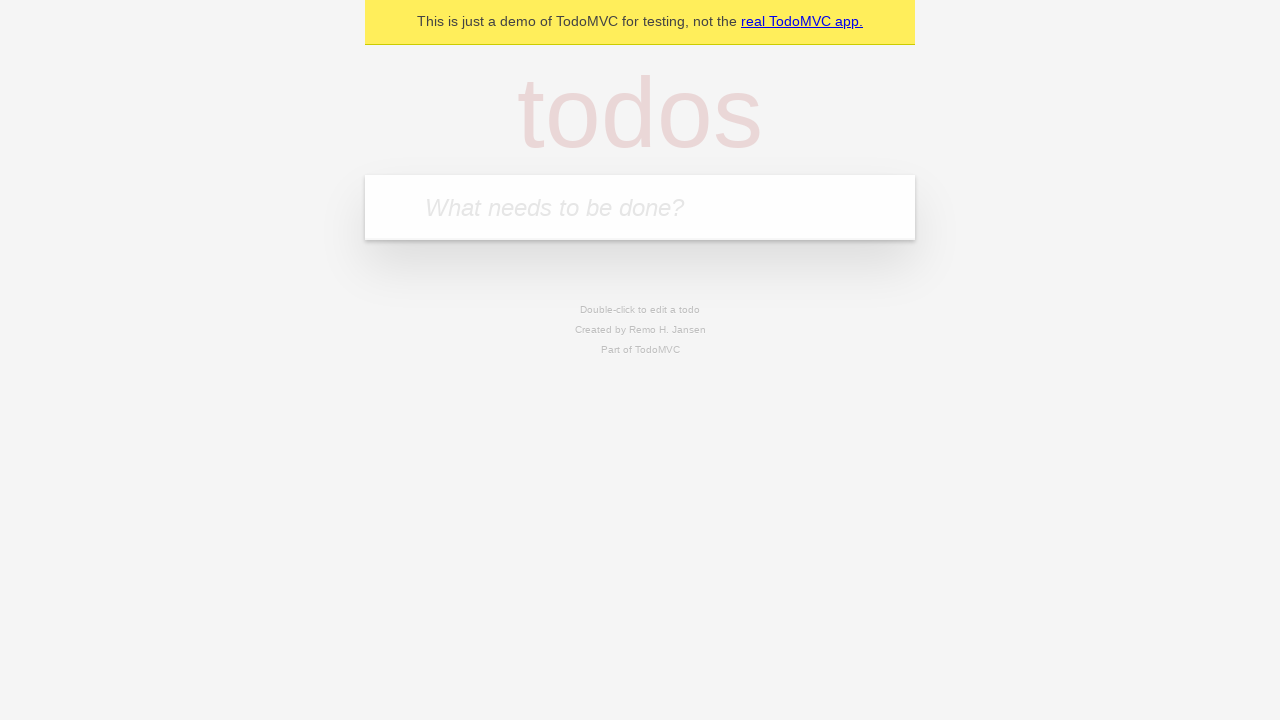

Filled todo input with 'buy some cheese' on internal:attr=[placeholder="What needs to be done?"i]
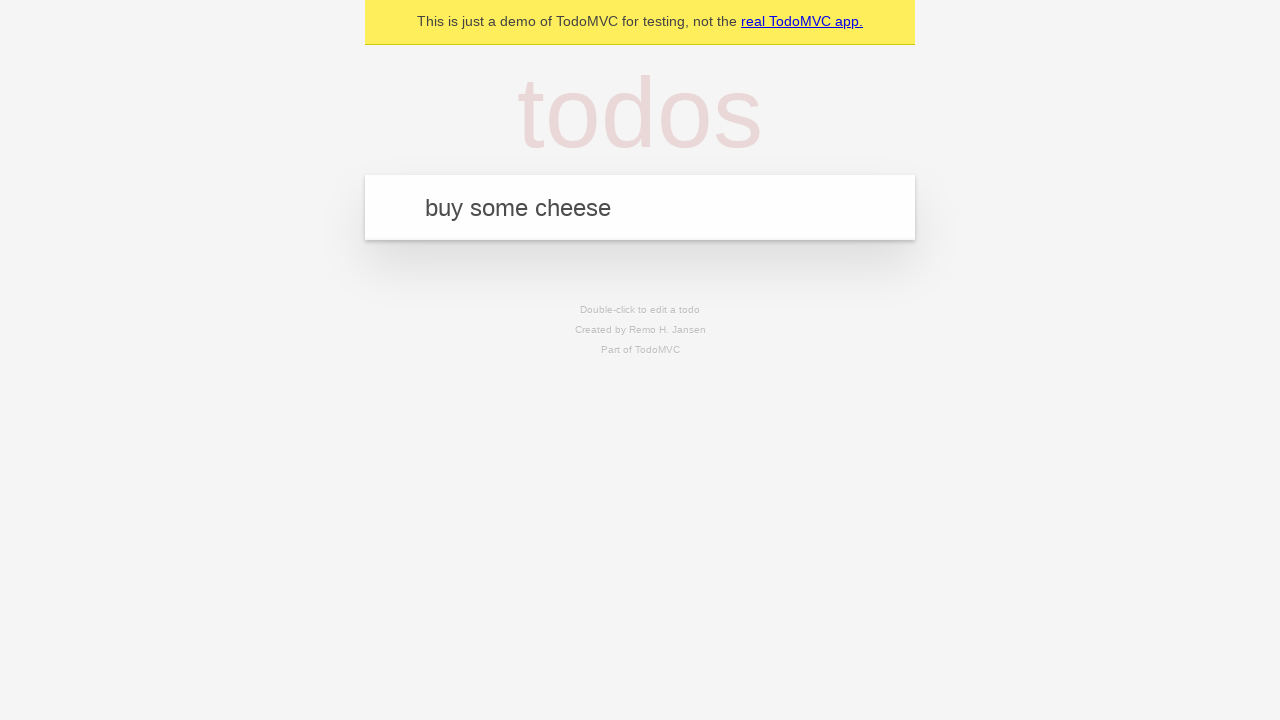

Pressed Enter to add first todo item on internal:attr=[placeholder="What needs to be done?"i]
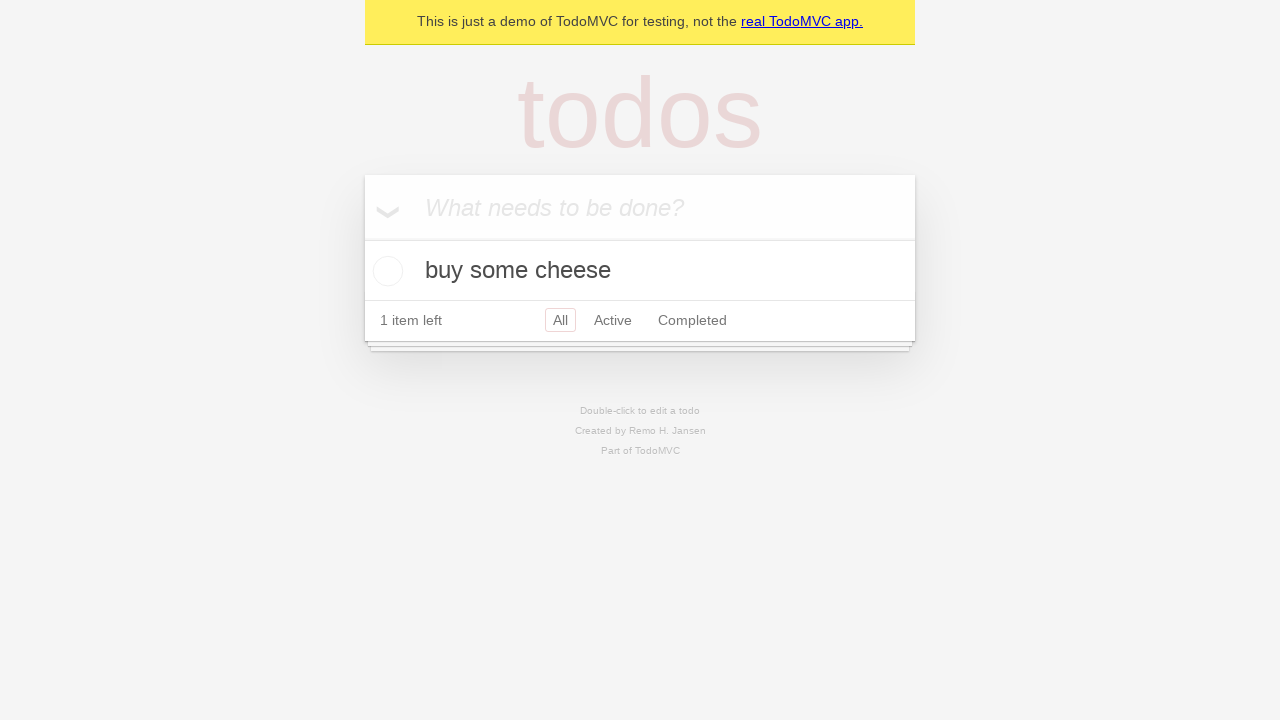

Filled todo input with 'feed the cat' on internal:attr=[placeholder="What needs to be done?"i]
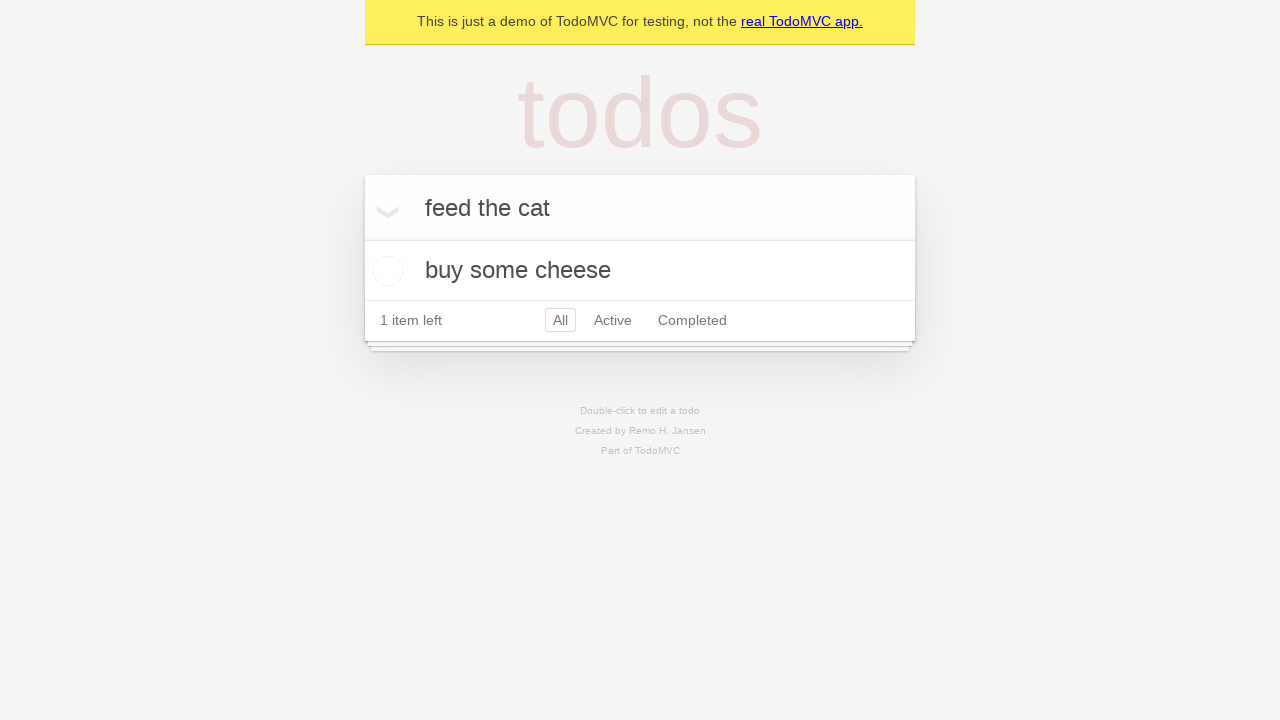

Pressed Enter to add second todo item on internal:attr=[placeholder="What needs to be done?"i]
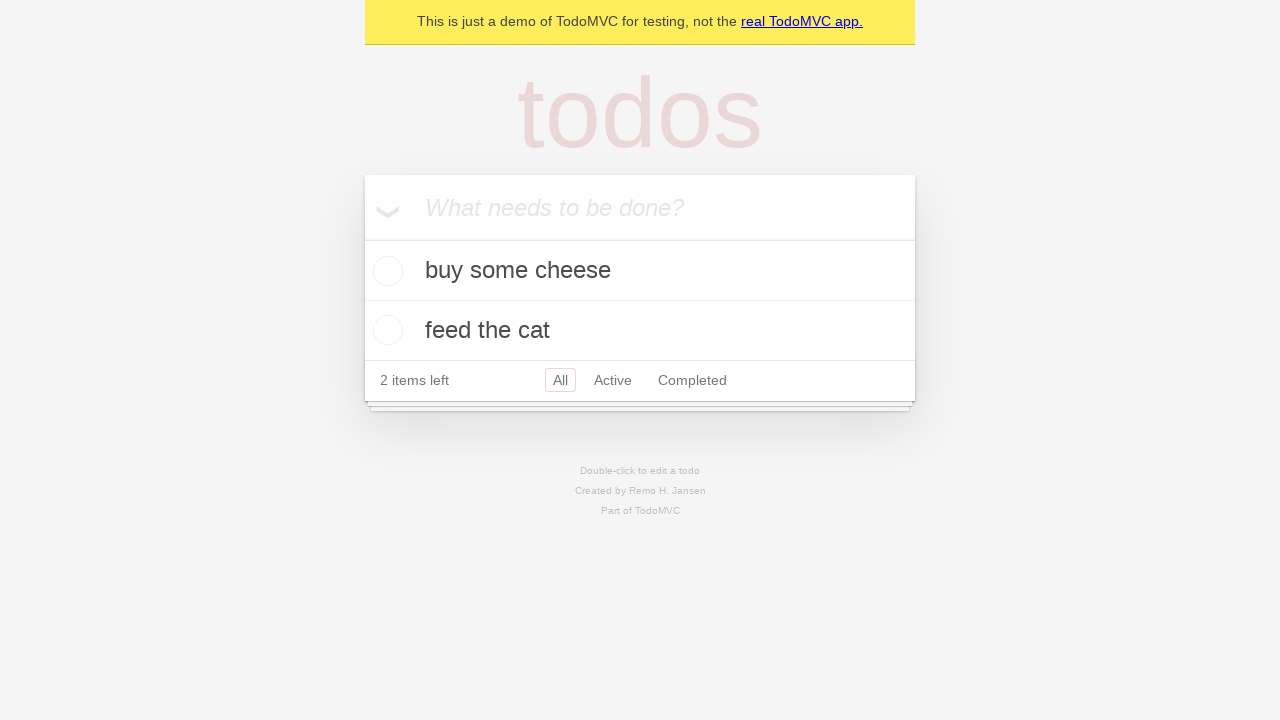

Filled todo input with 'book a doctors appointment' on internal:attr=[placeholder="What needs to be done?"i]
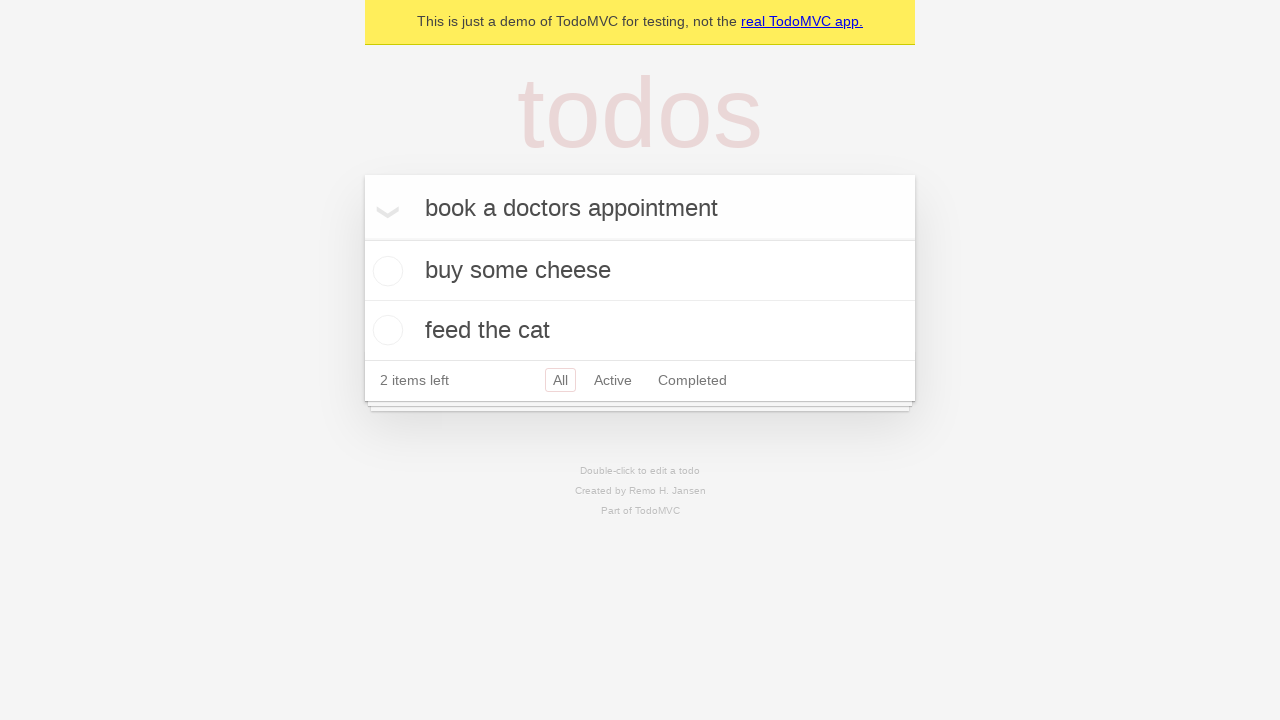

Pressed Enter to add third todo item on internal:attr=[placeholder="What needs to be done?"i]
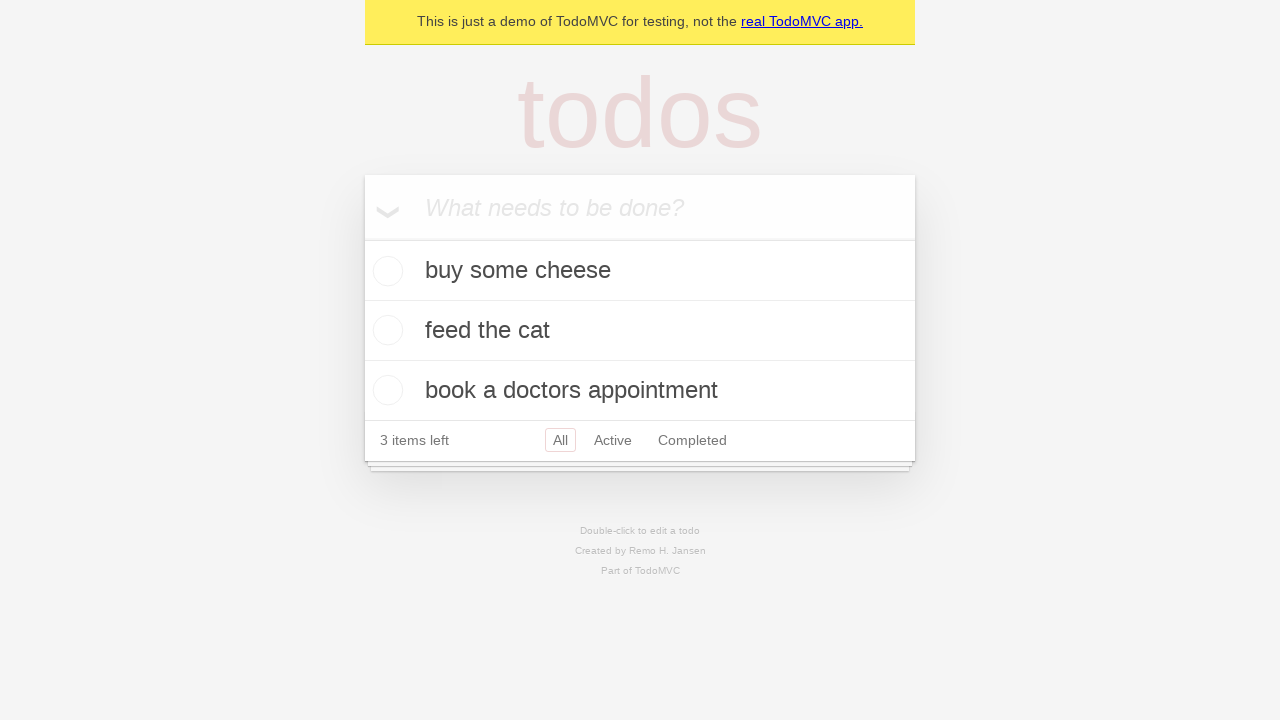

Todo counter element loaded, confirming all items added
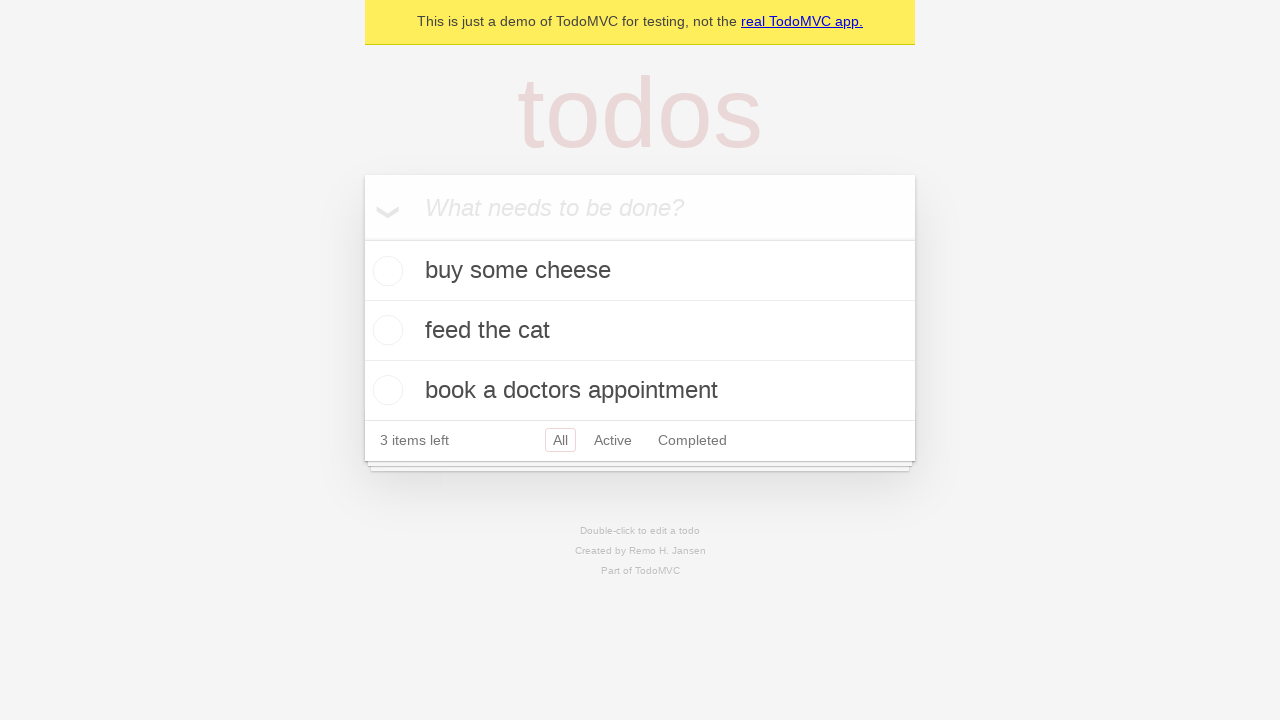

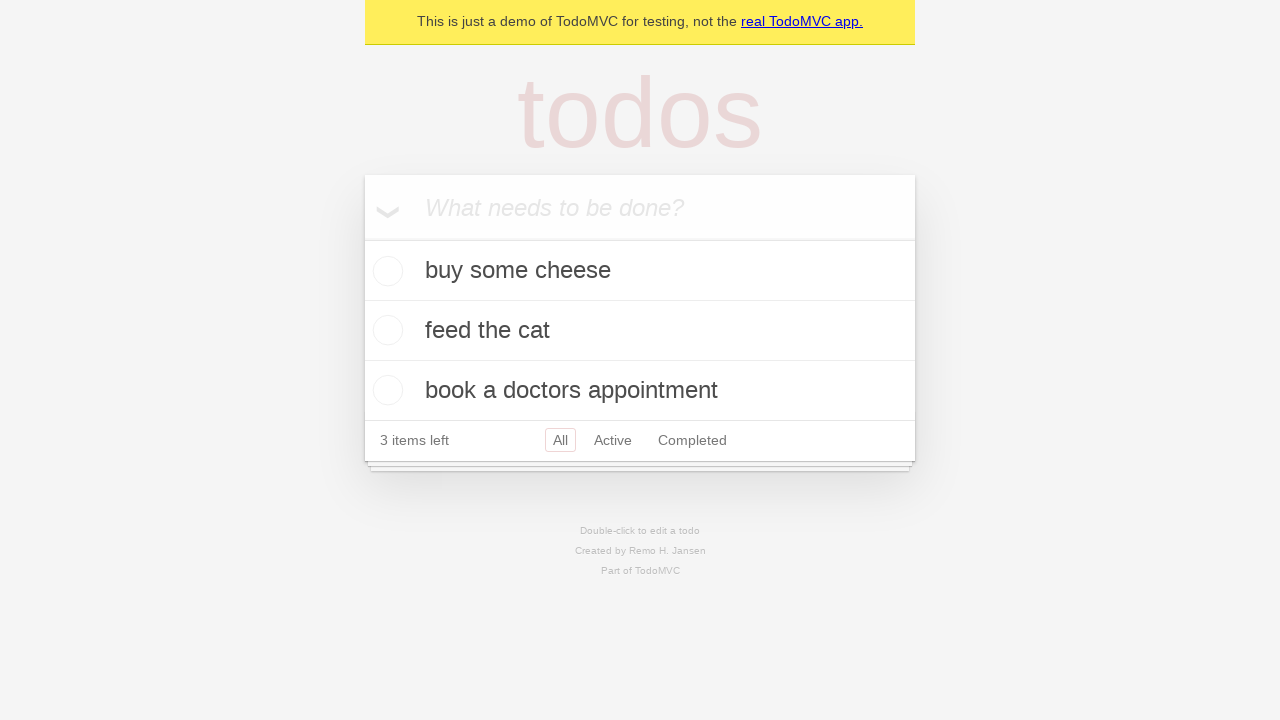